Tests a registration form by filling in first name, last name, and email fields, then submitting the form and verifying the success message is displayed.

Starting URL: http://suninjuly.github.io/registration1.html

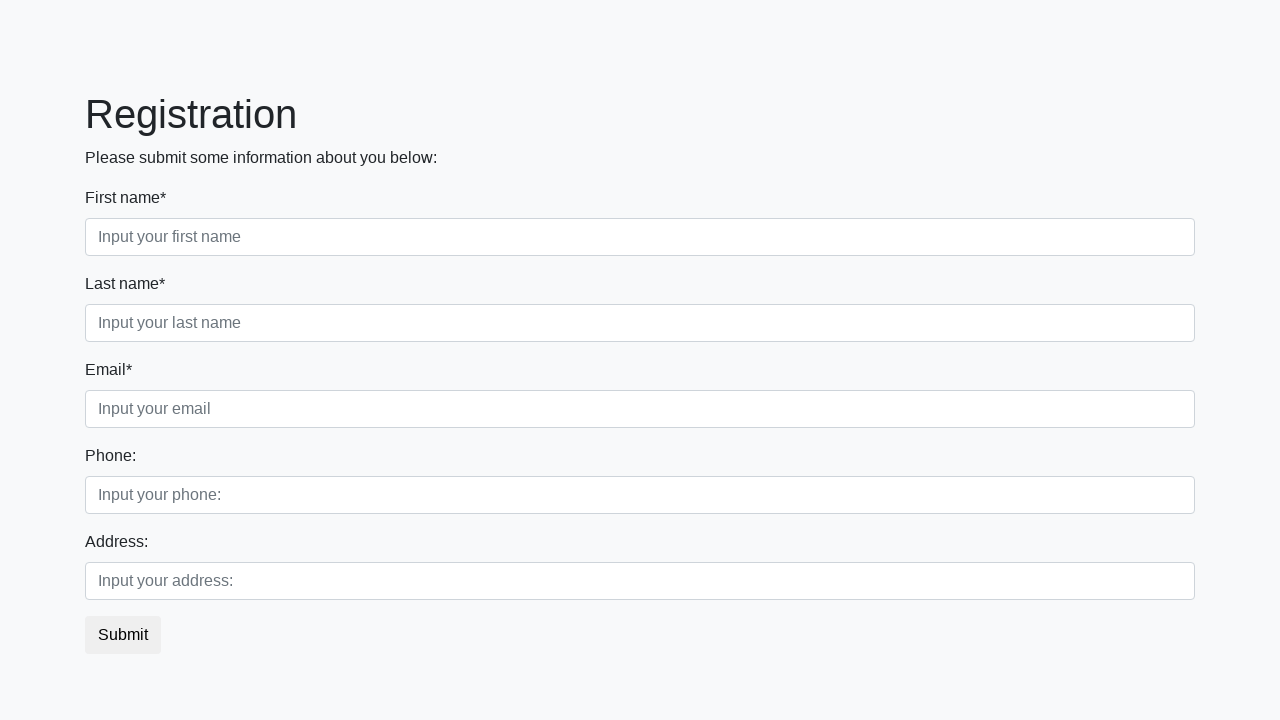

Filled first name field with 'Ivan' on .form-control.first
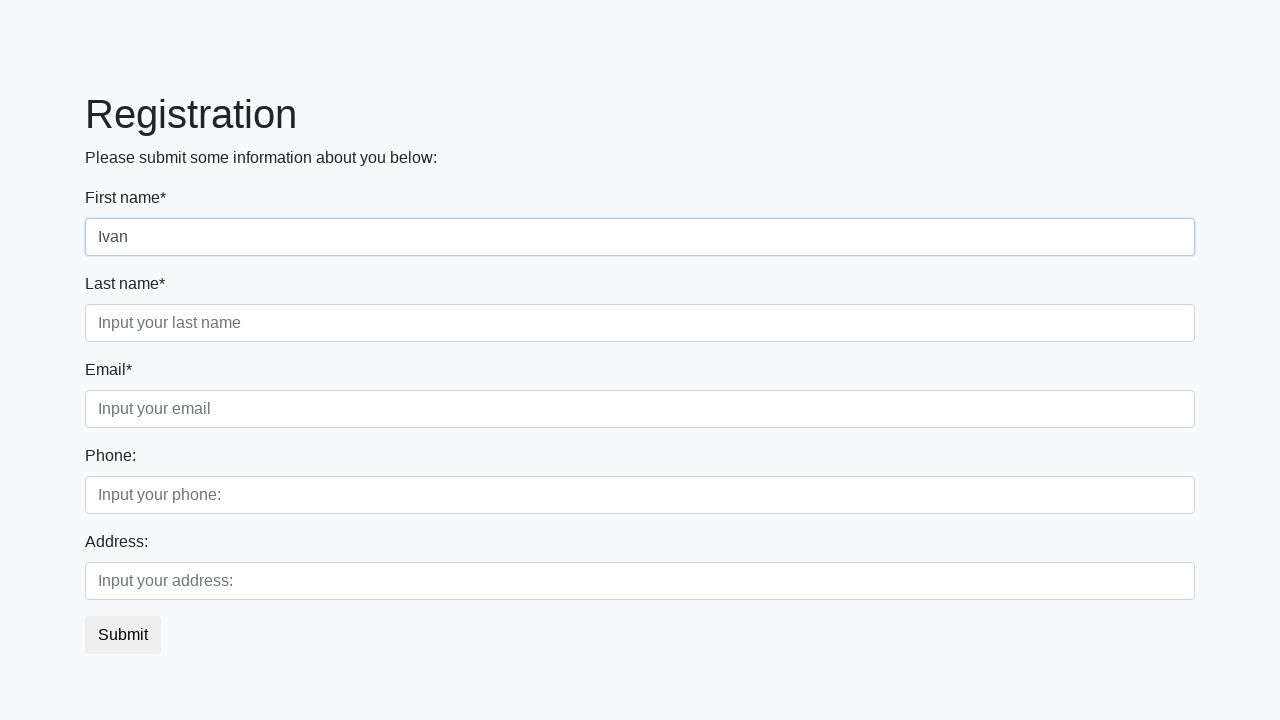

Filled last name field with 'Petrov' on .form-control.second
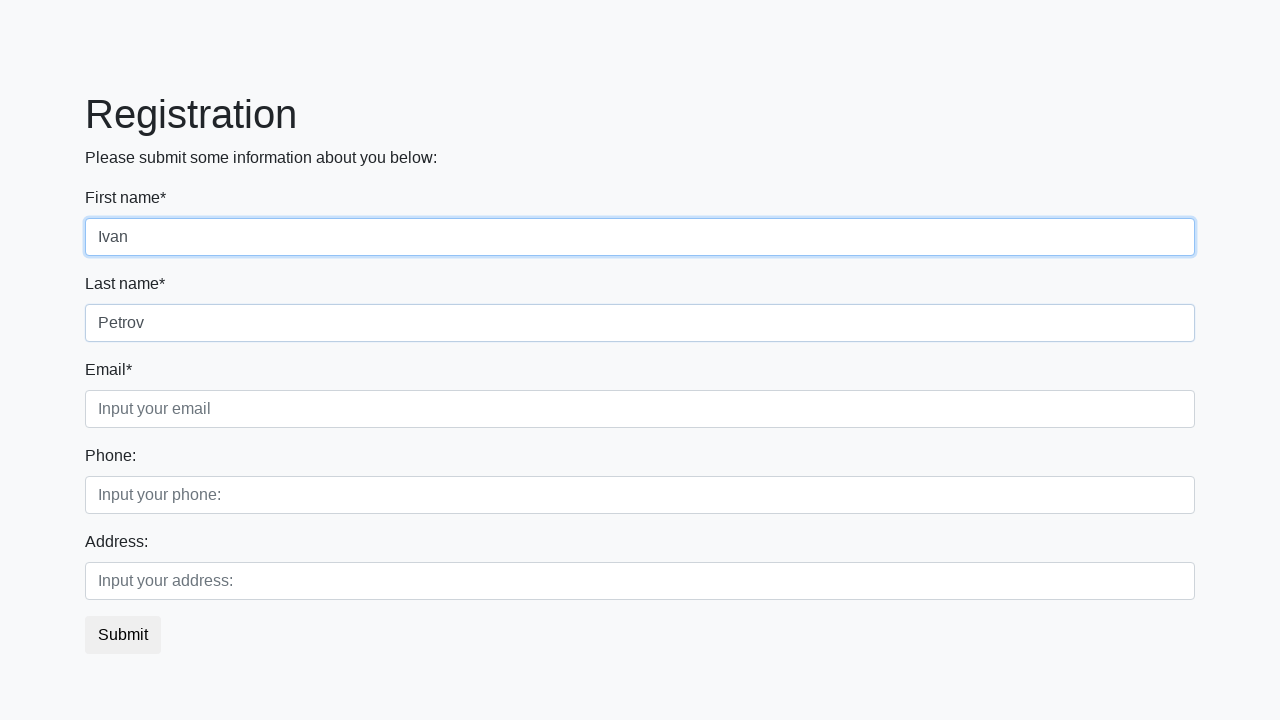

Filled email field with 'test@test.com' on .form-control.third
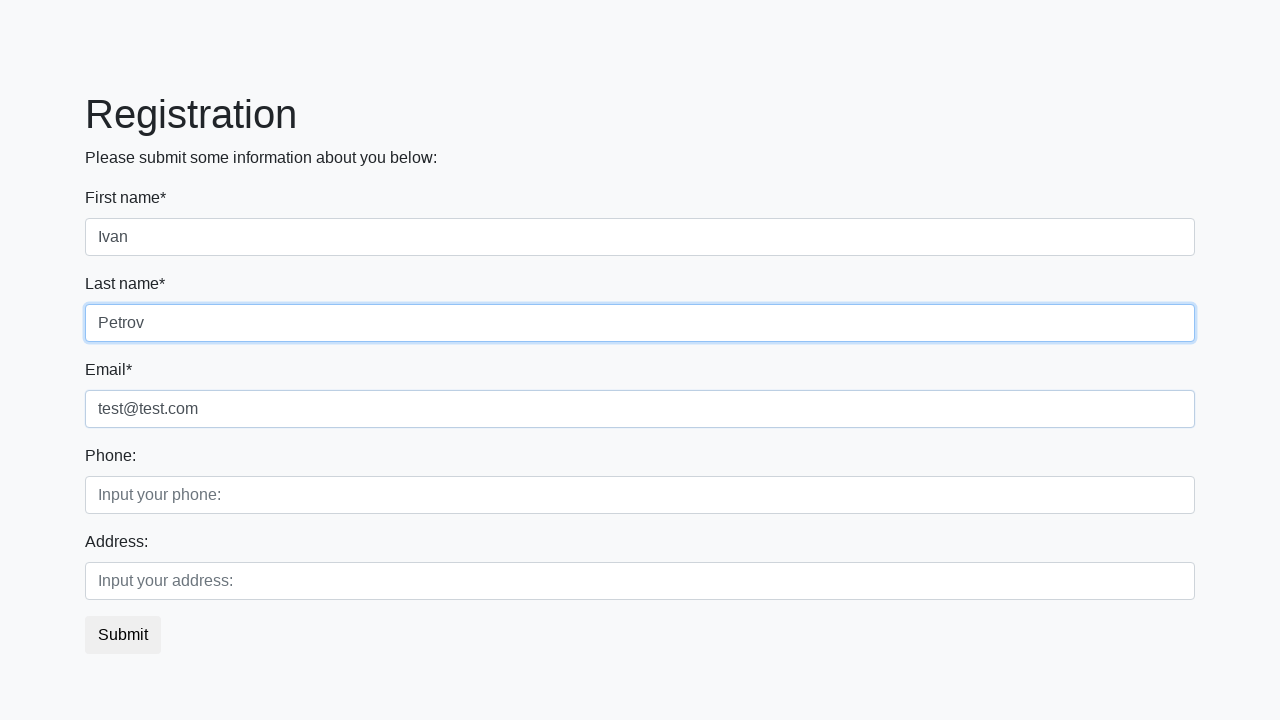

Clicked submit button to register at (123, 635) on button
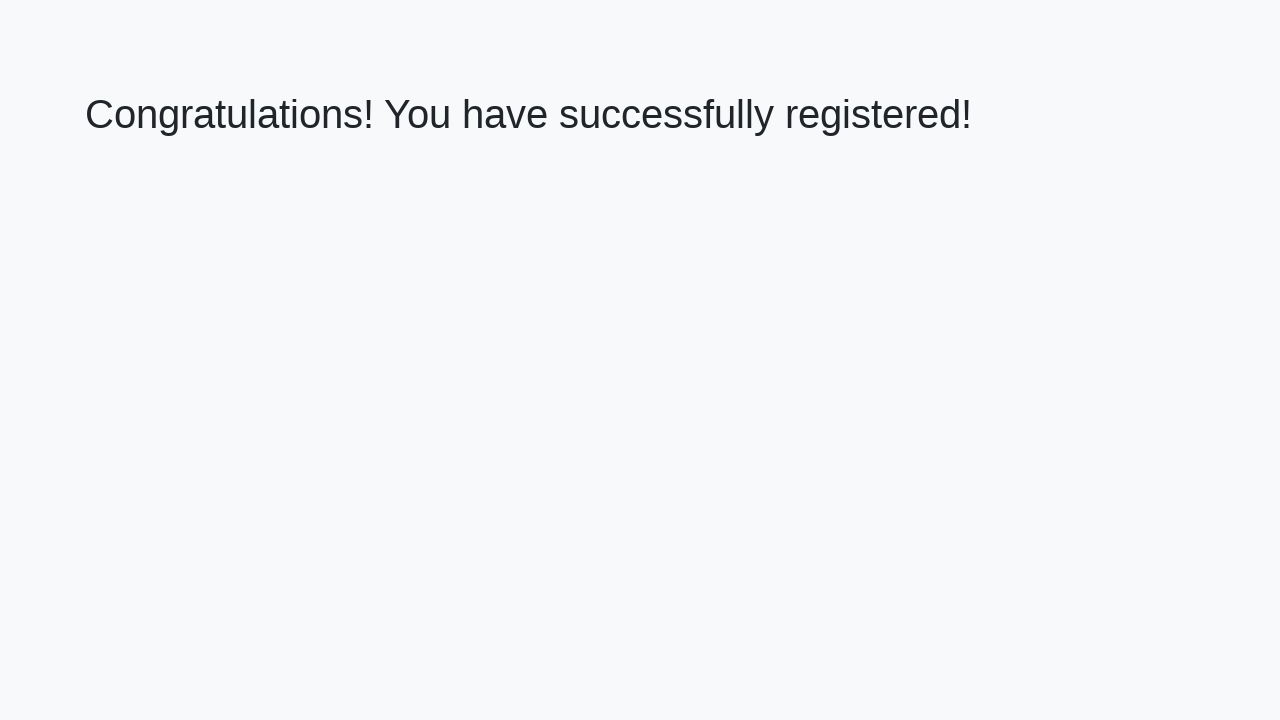

Success message heading loaded
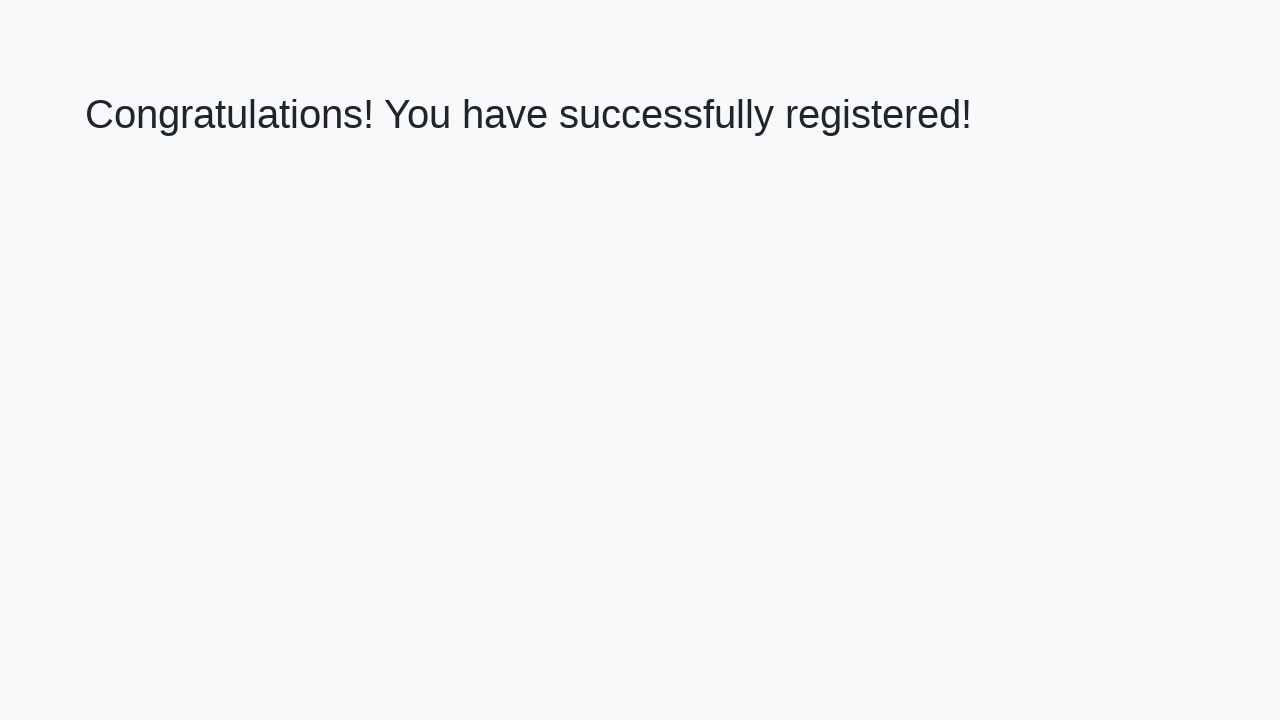

Retrieved success message text
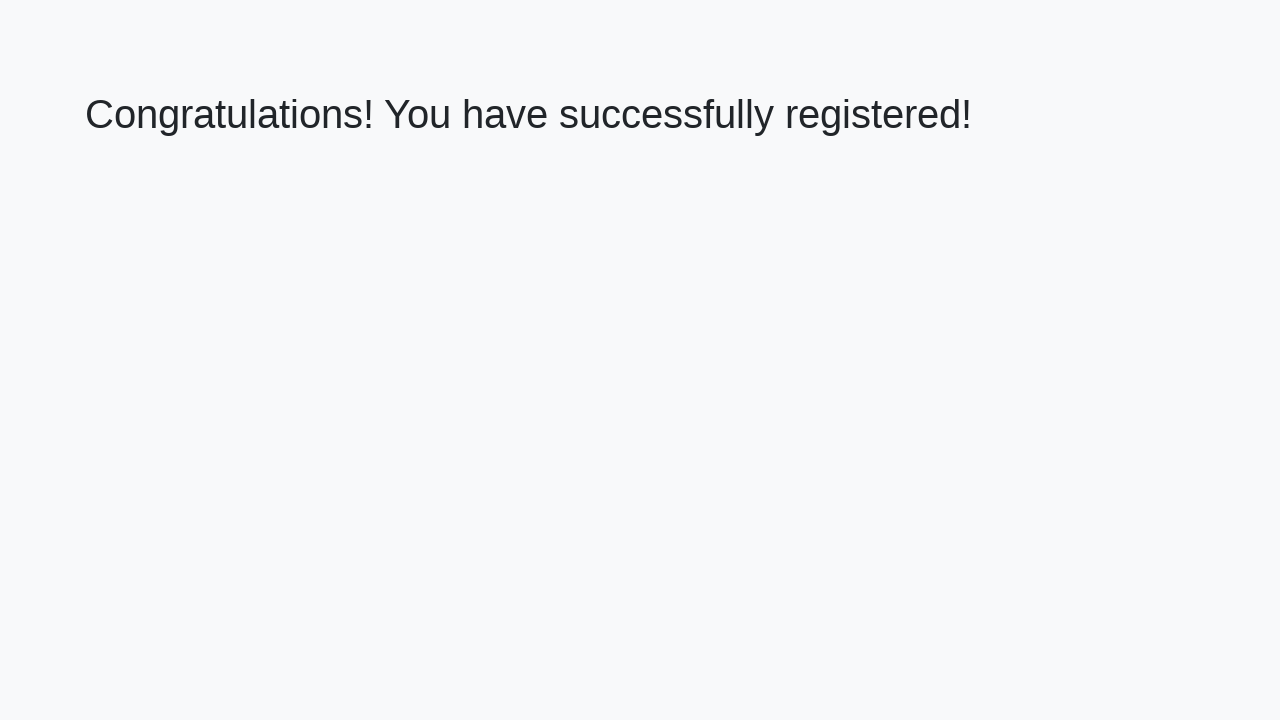

Verified success message: 'Congratulations! You have successfully registered!'
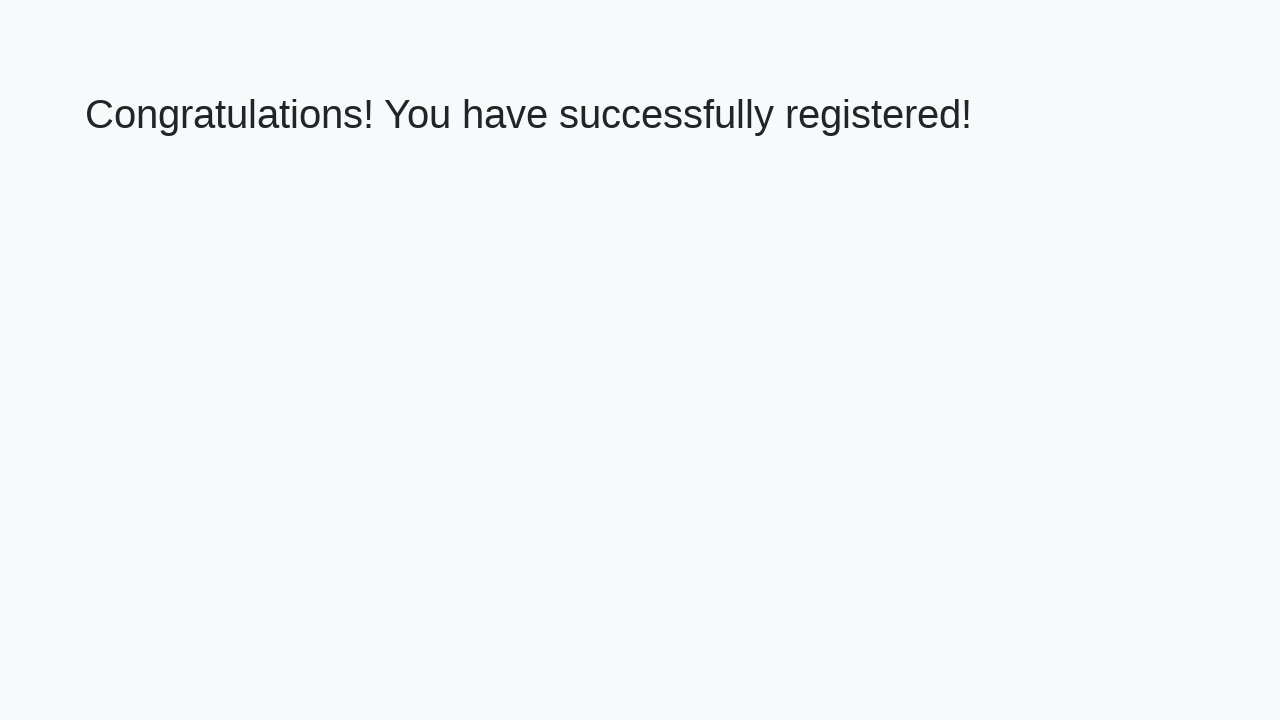

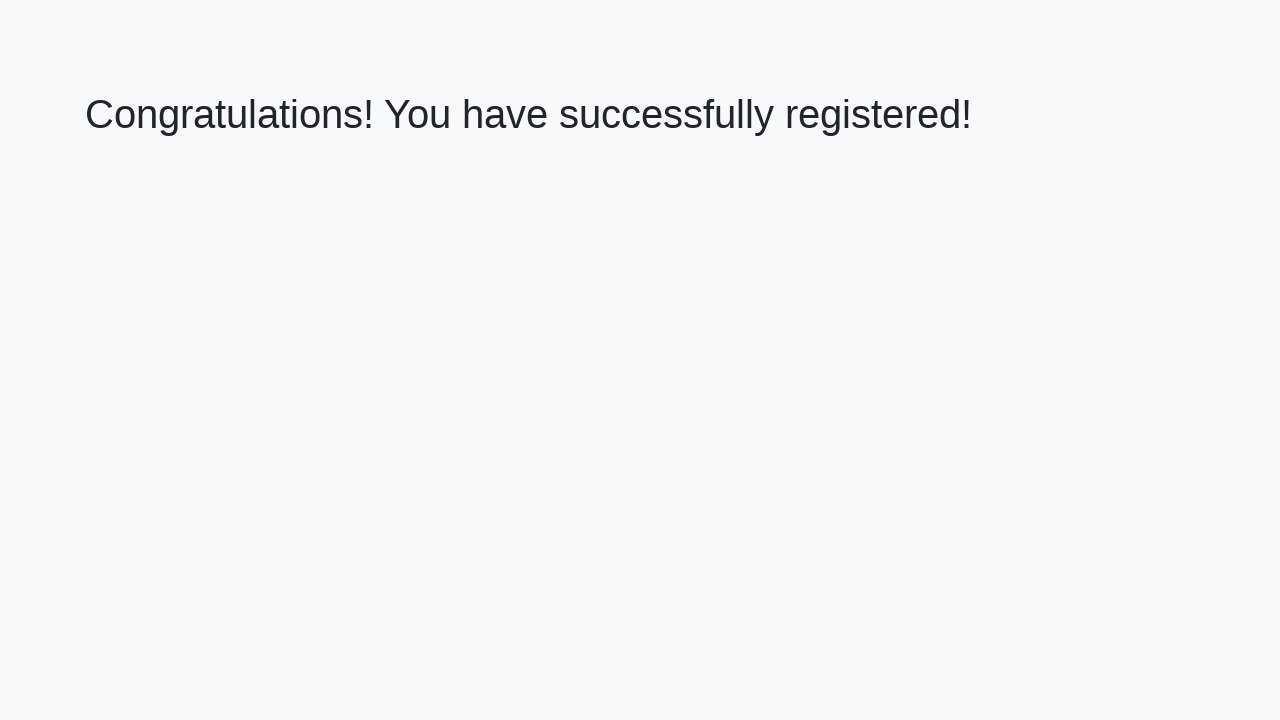